Tests dropdown menu functionality by selecting date values (day, month, year) using different selection methods and verifying dropdown content

Starting URL: https://testotomasyonu.com/form

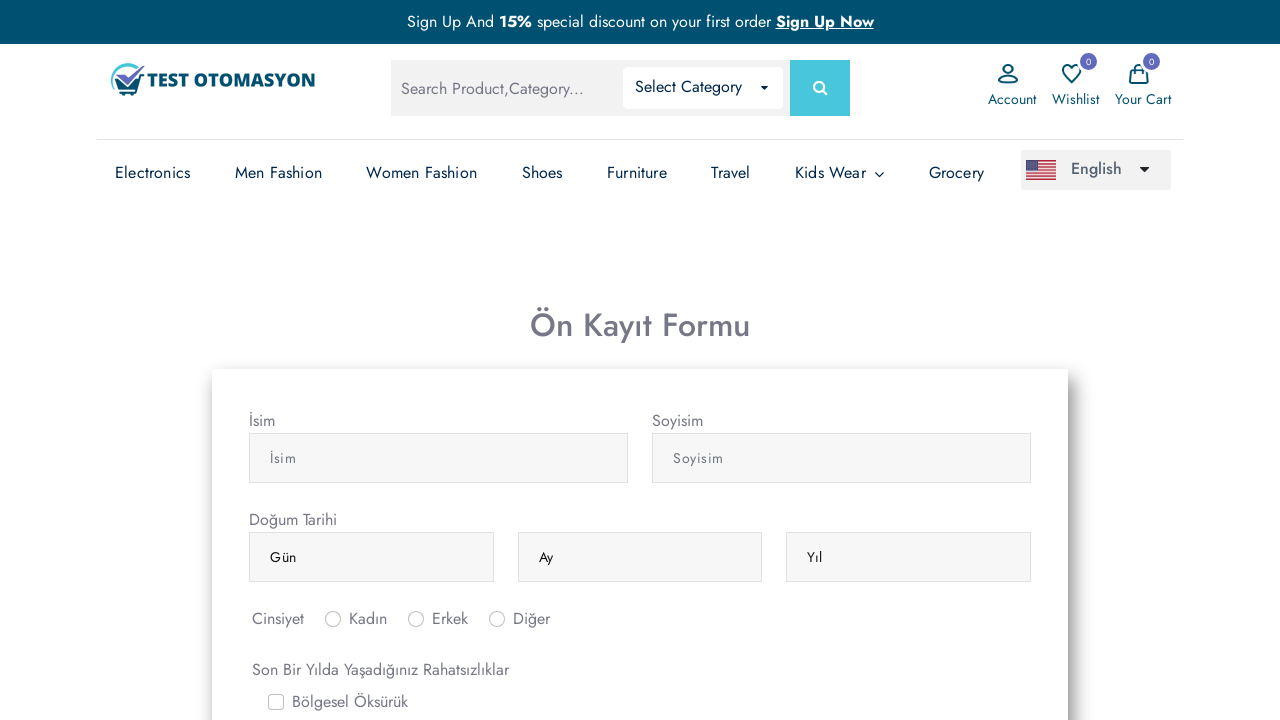

Navigated to dropdown form test page
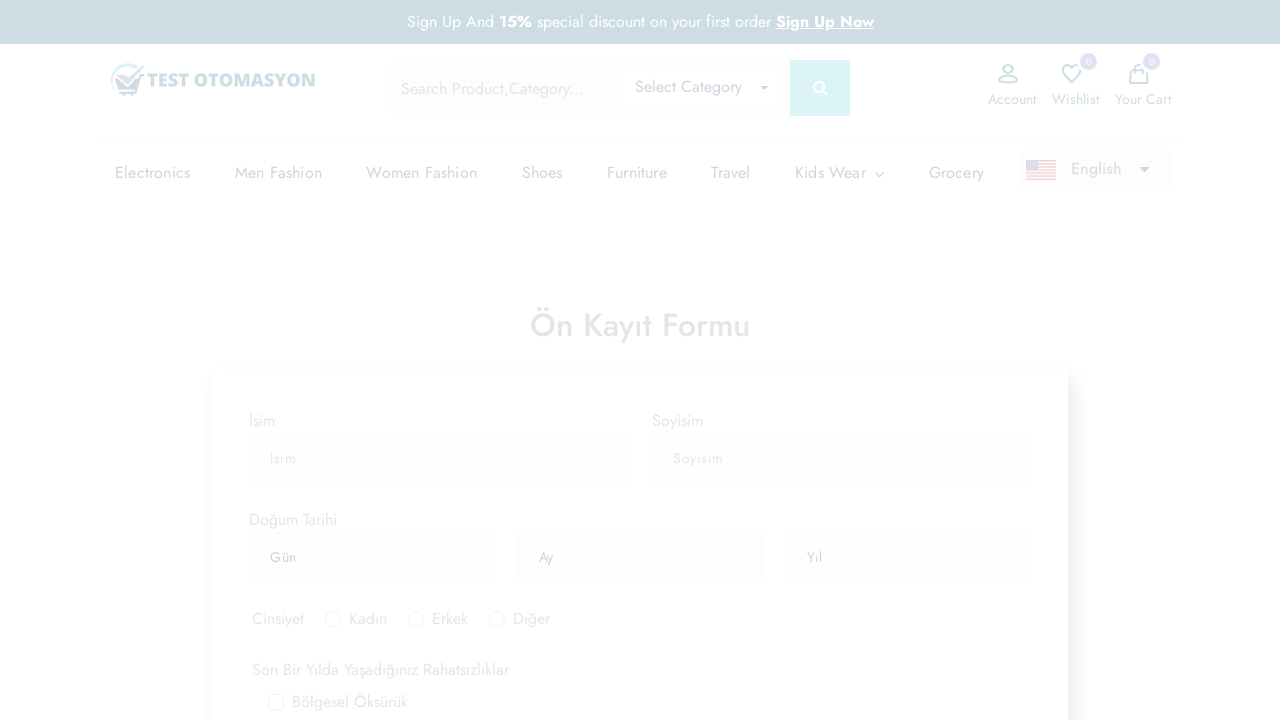

Located day dropdown element
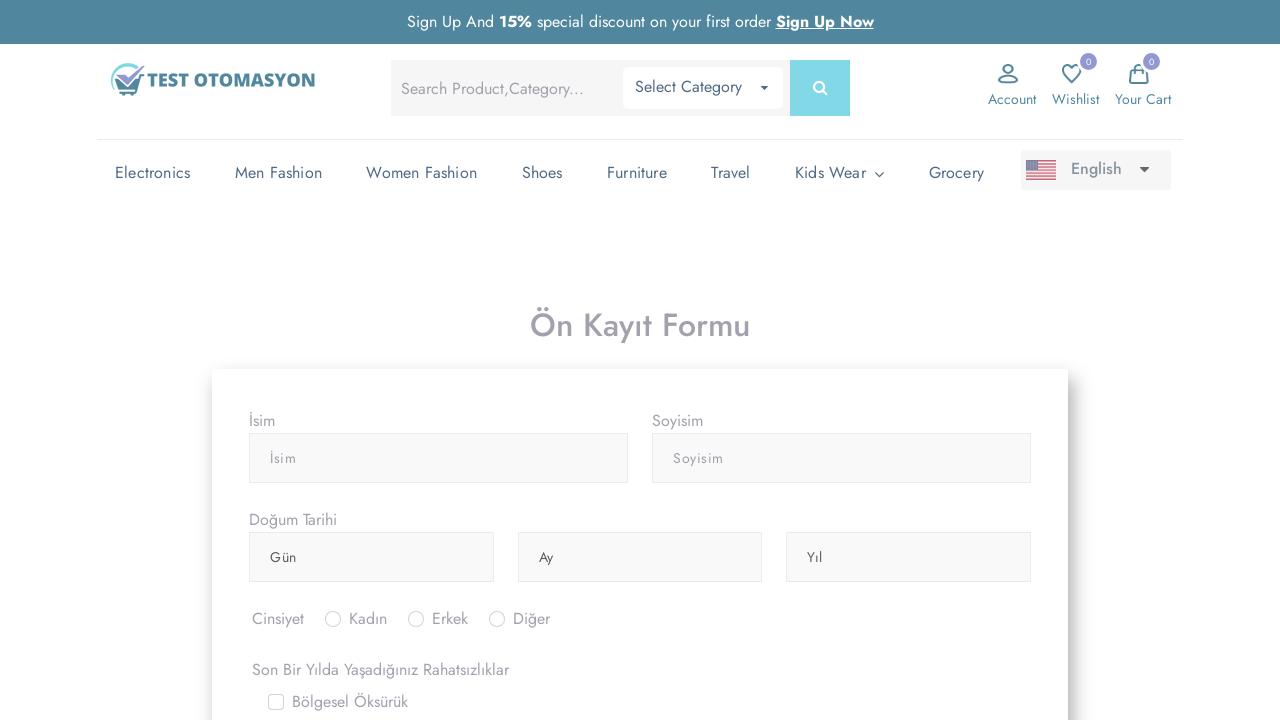

Selected day dropdown option at index 5 (day 6) on (//select[@class='form-control'])[1]
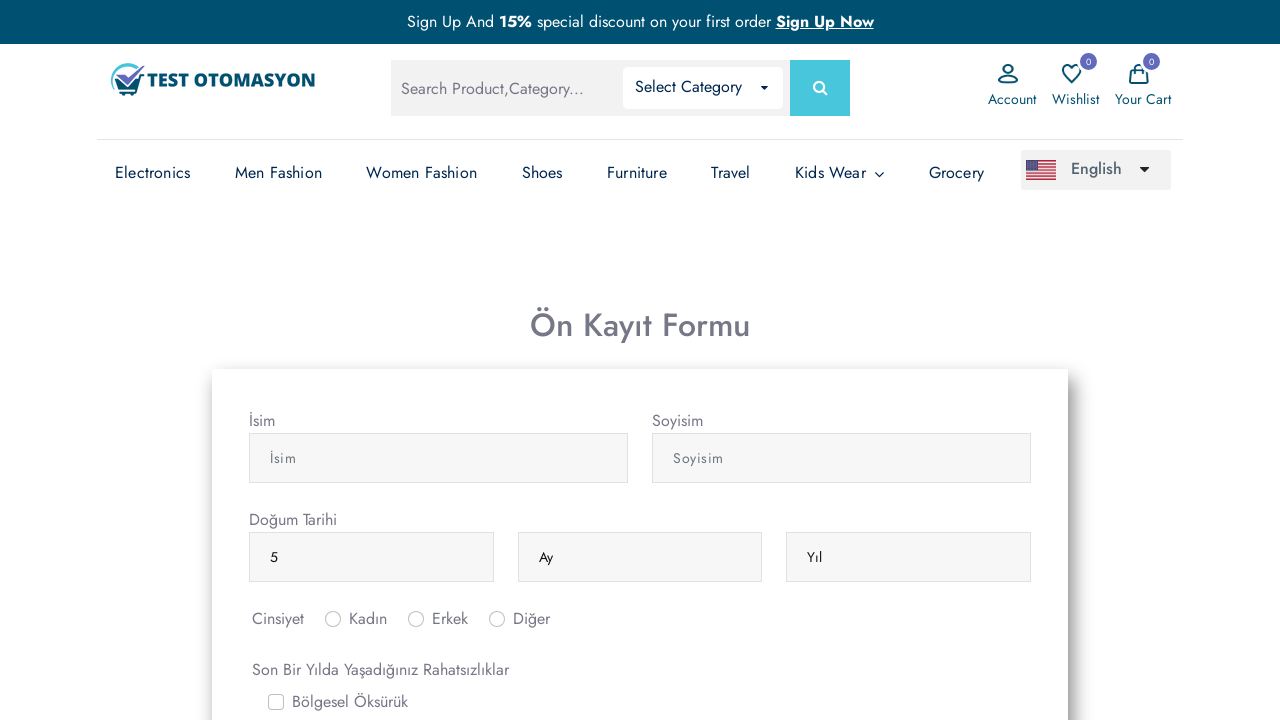

Located month dropdown element
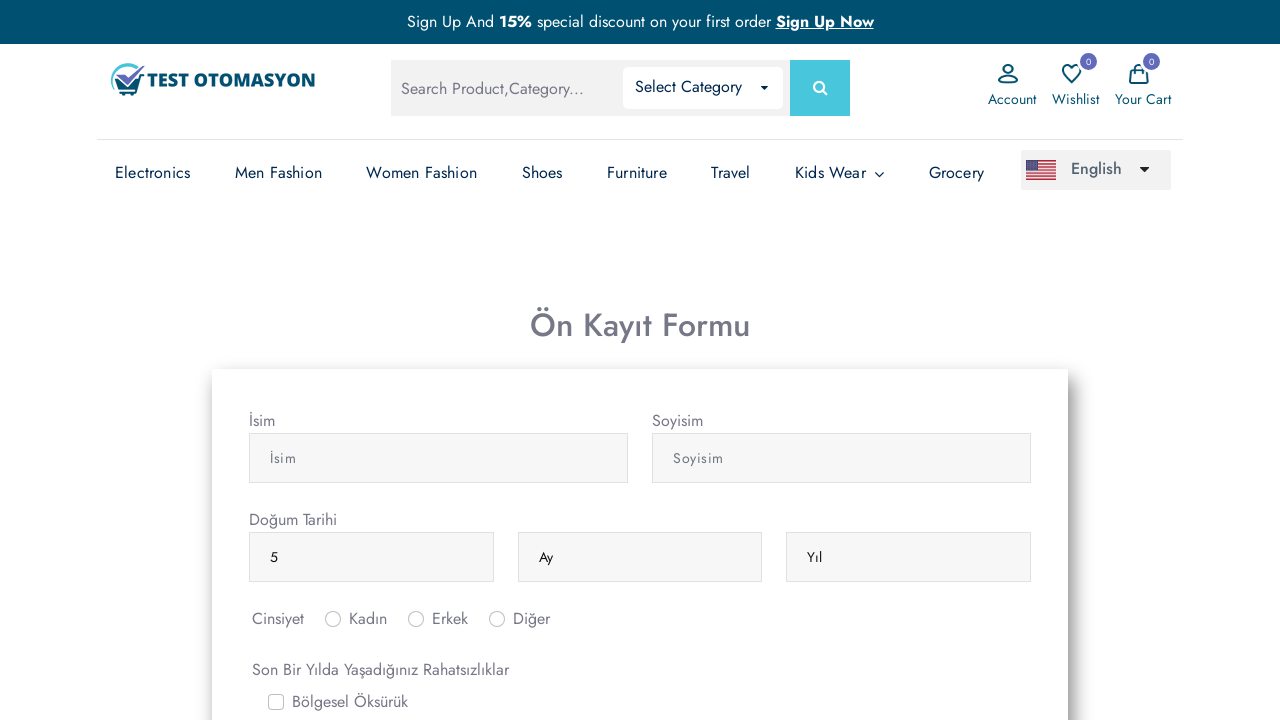

Selected month dropdown option 'nisan' (April) by value on (//select[@class='form-control'])[2]
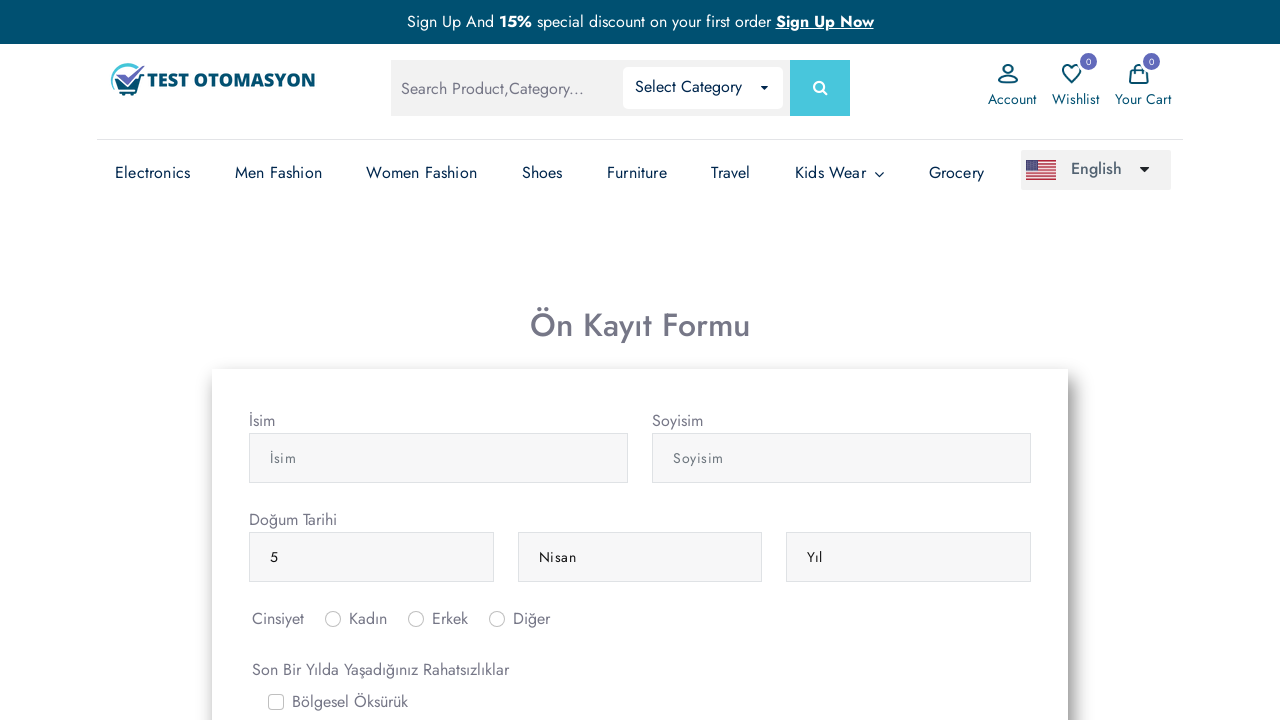

Located year dropdown element
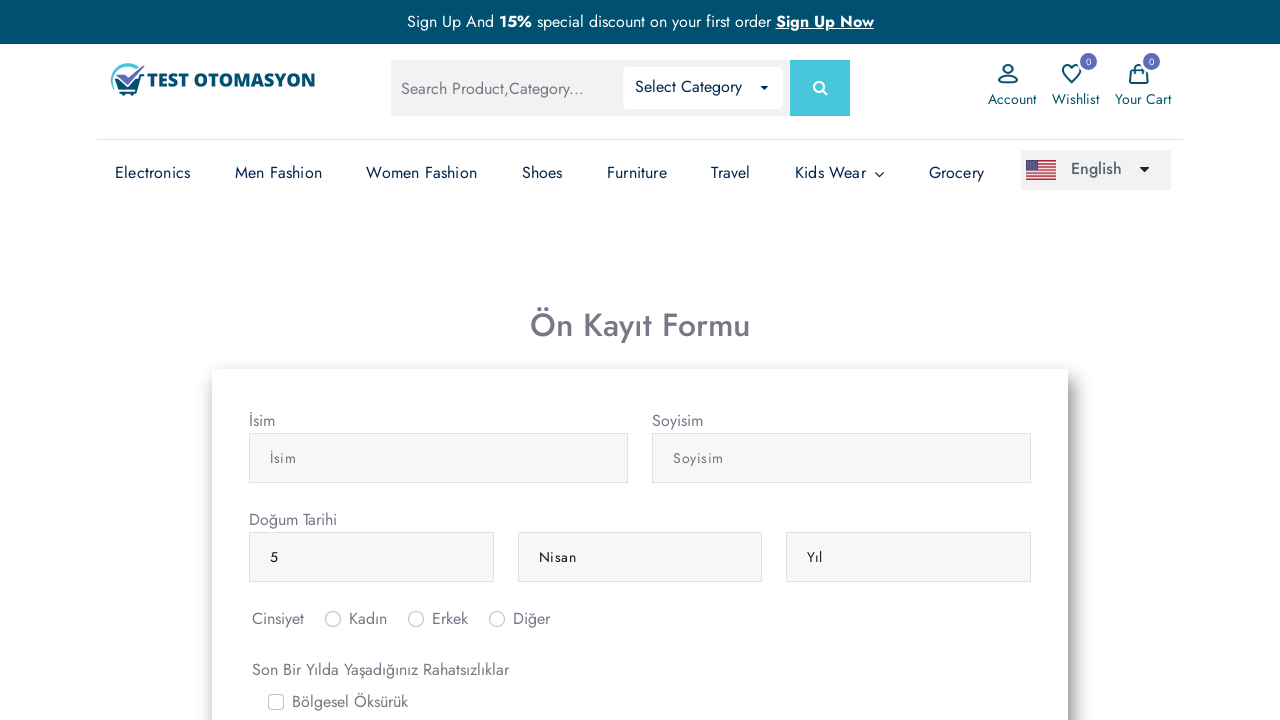

Selected year dropdown option '1990' by visible text on (//select[@class='form-control'])[3]
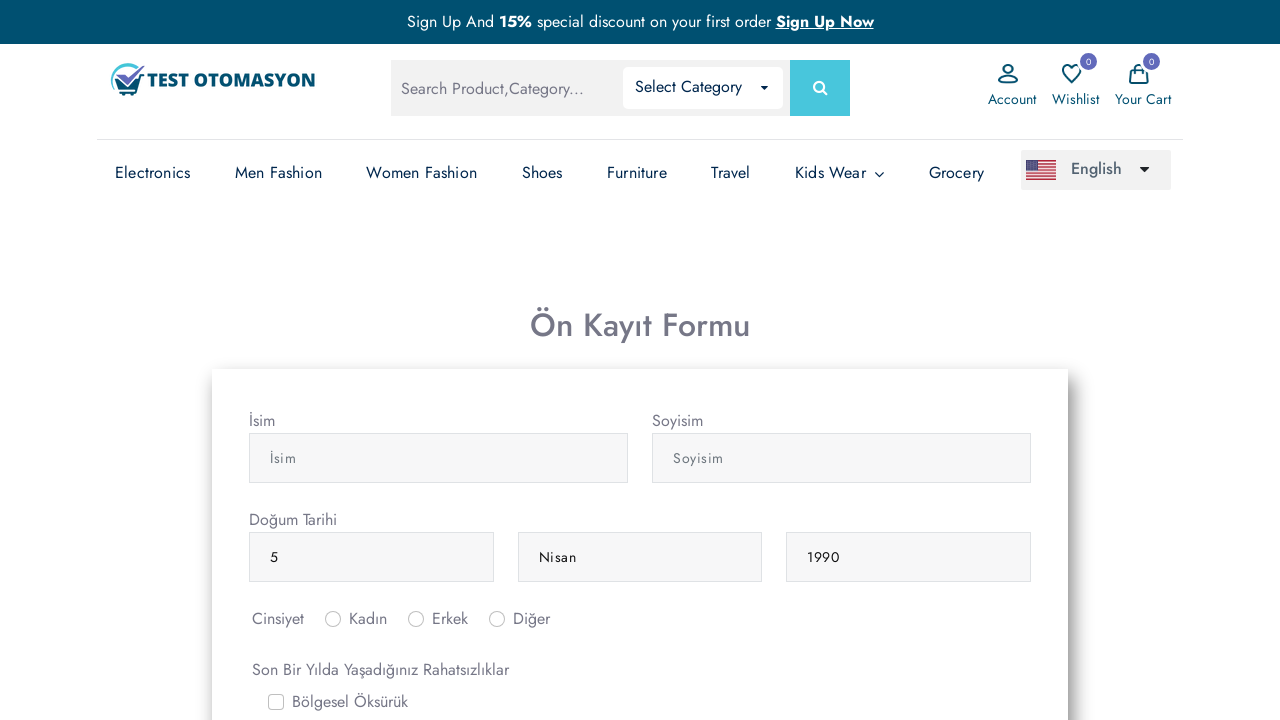

Retrieved selected day value: 5
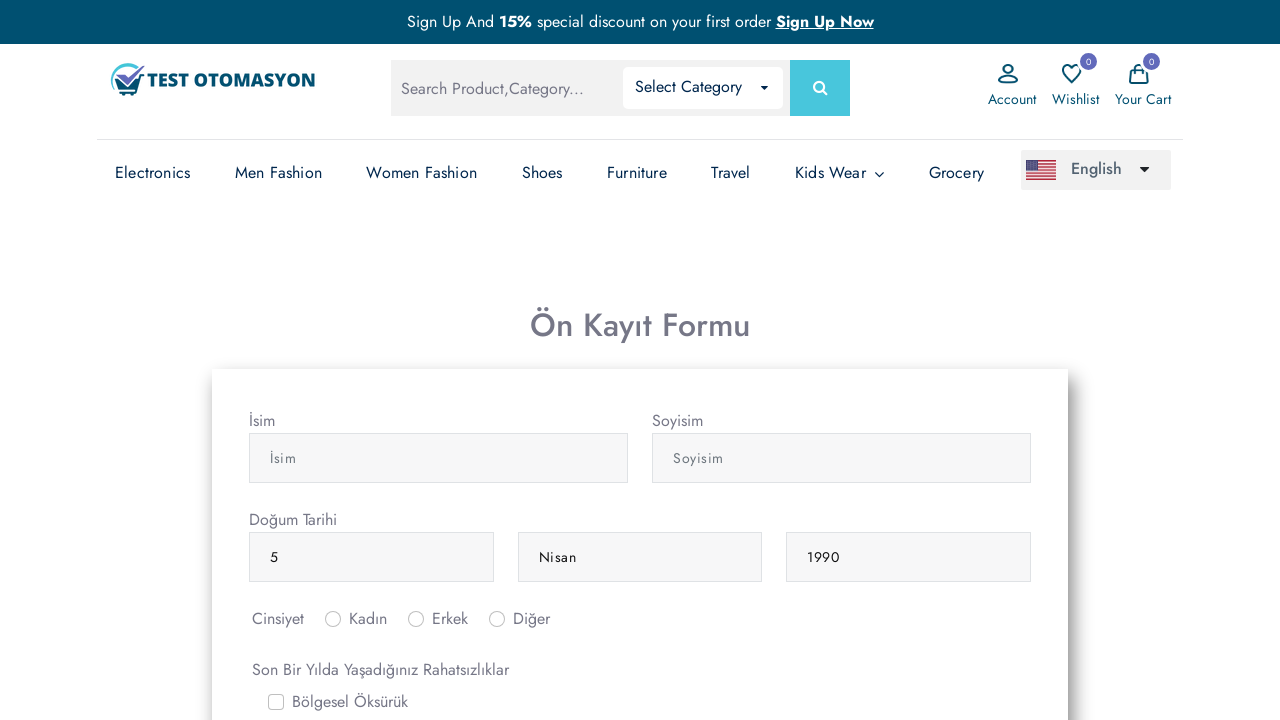

Retrieved selected month value: Nisan
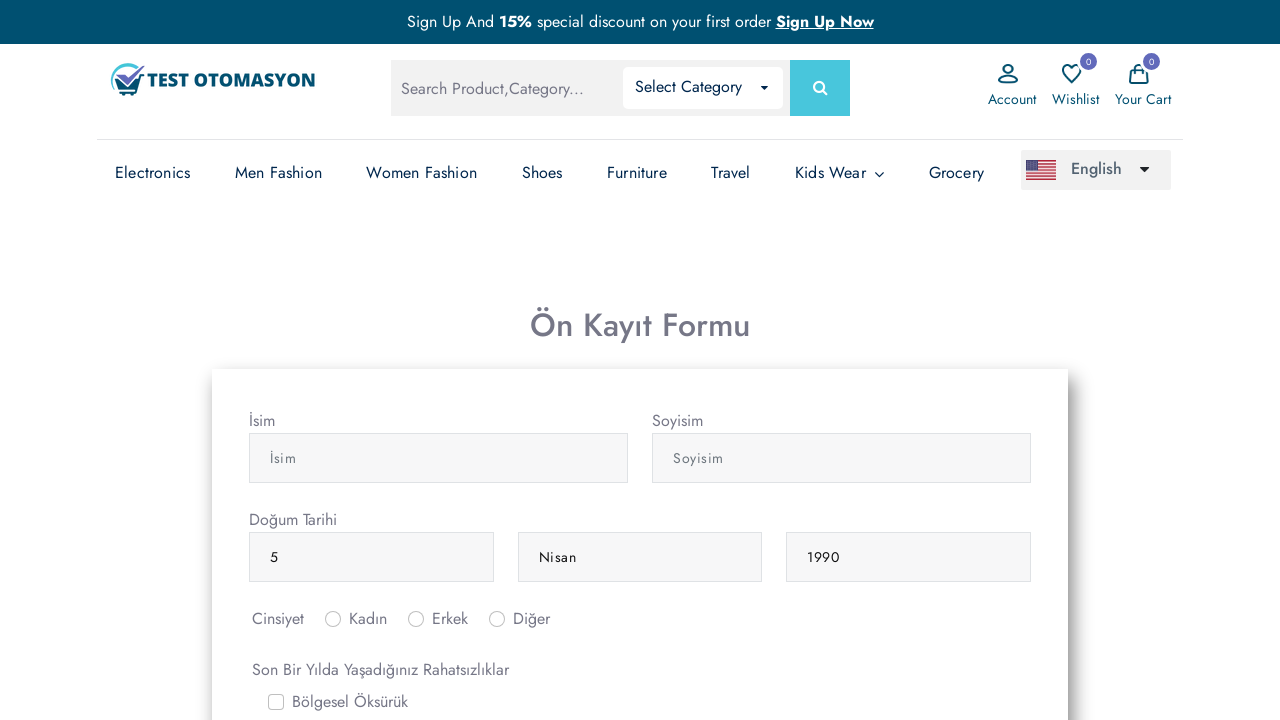

Retrieved selected year value: 1990
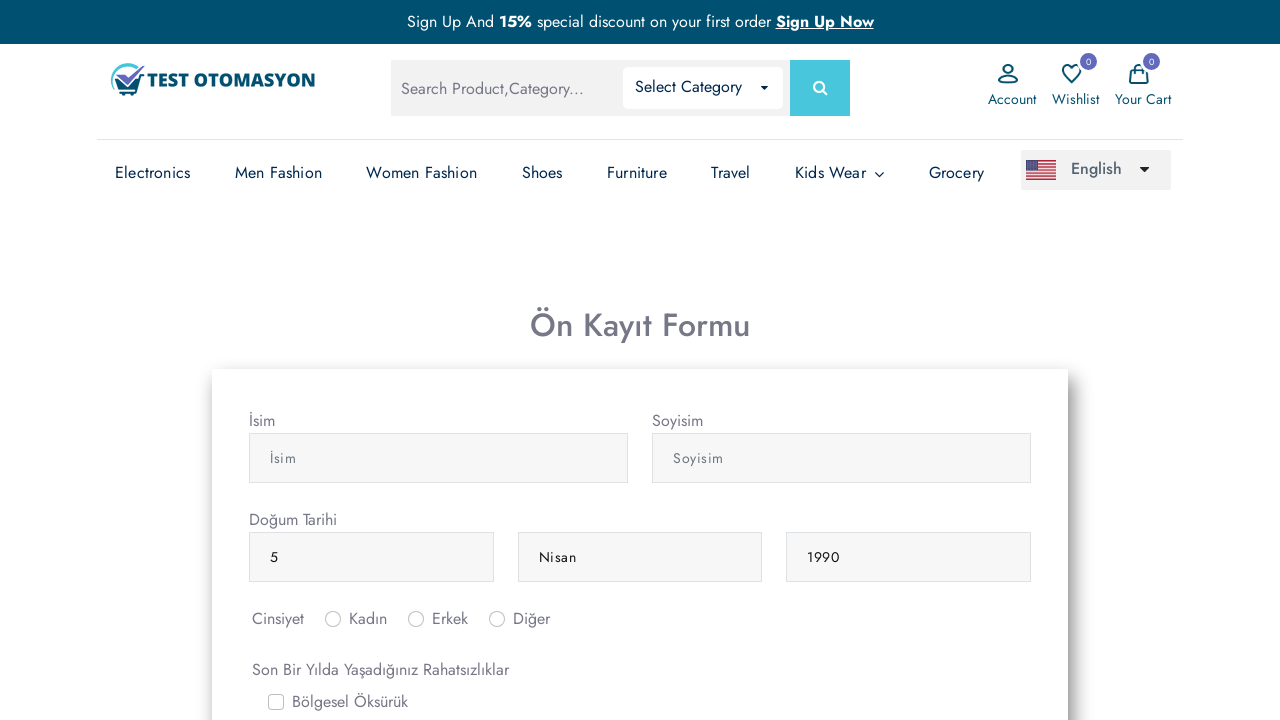

Retrieved all month dropdown option values
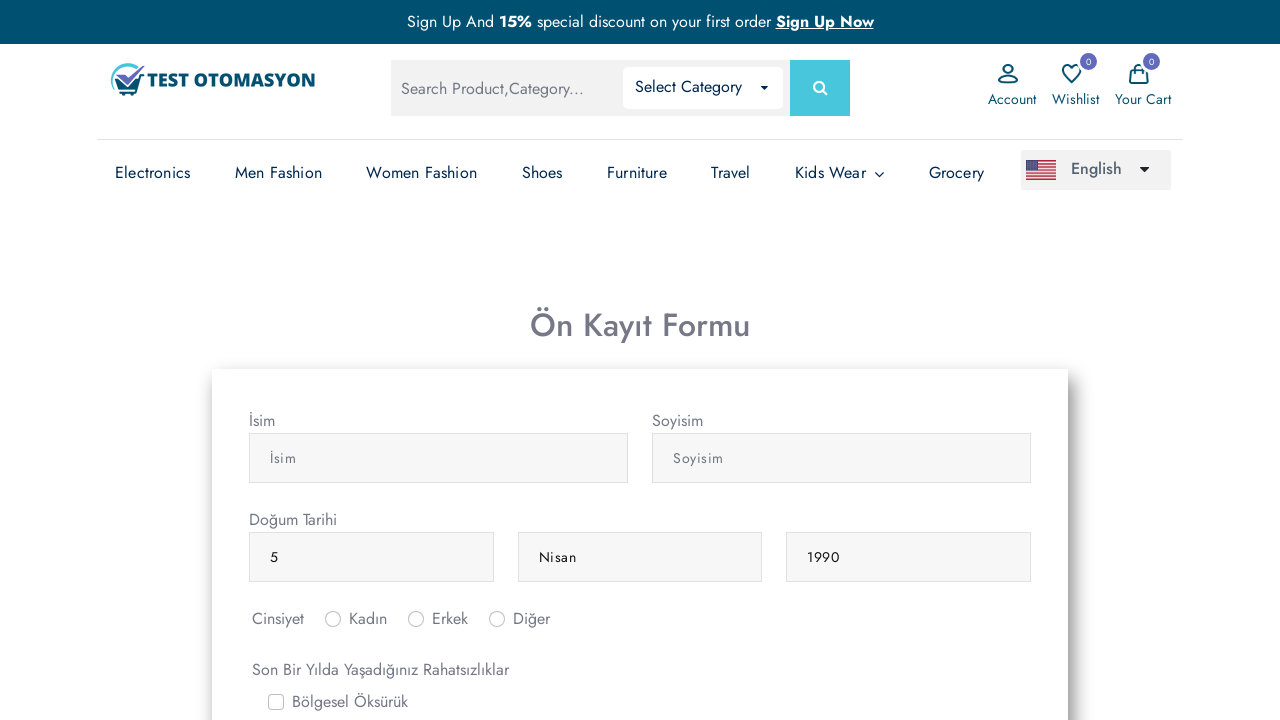

Verified 'Ocak' (January) exists in month dropdown options
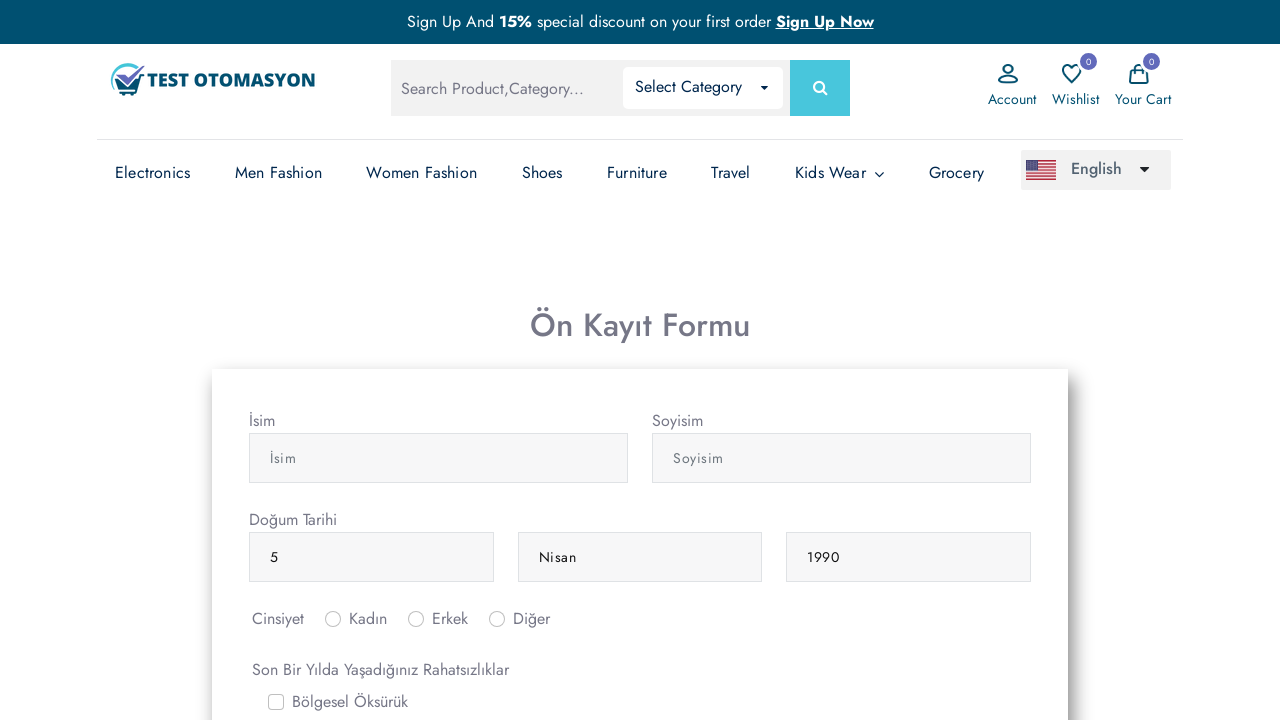

Verified month dropdown contains exactly 13 options
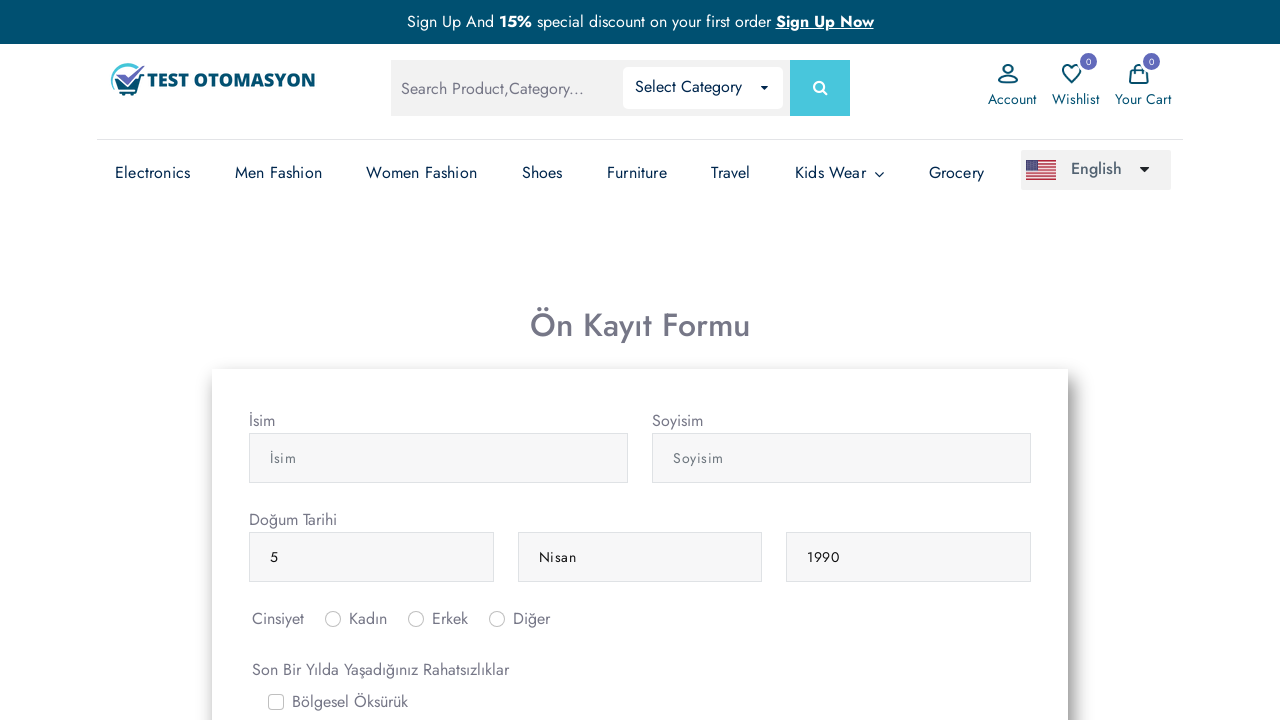

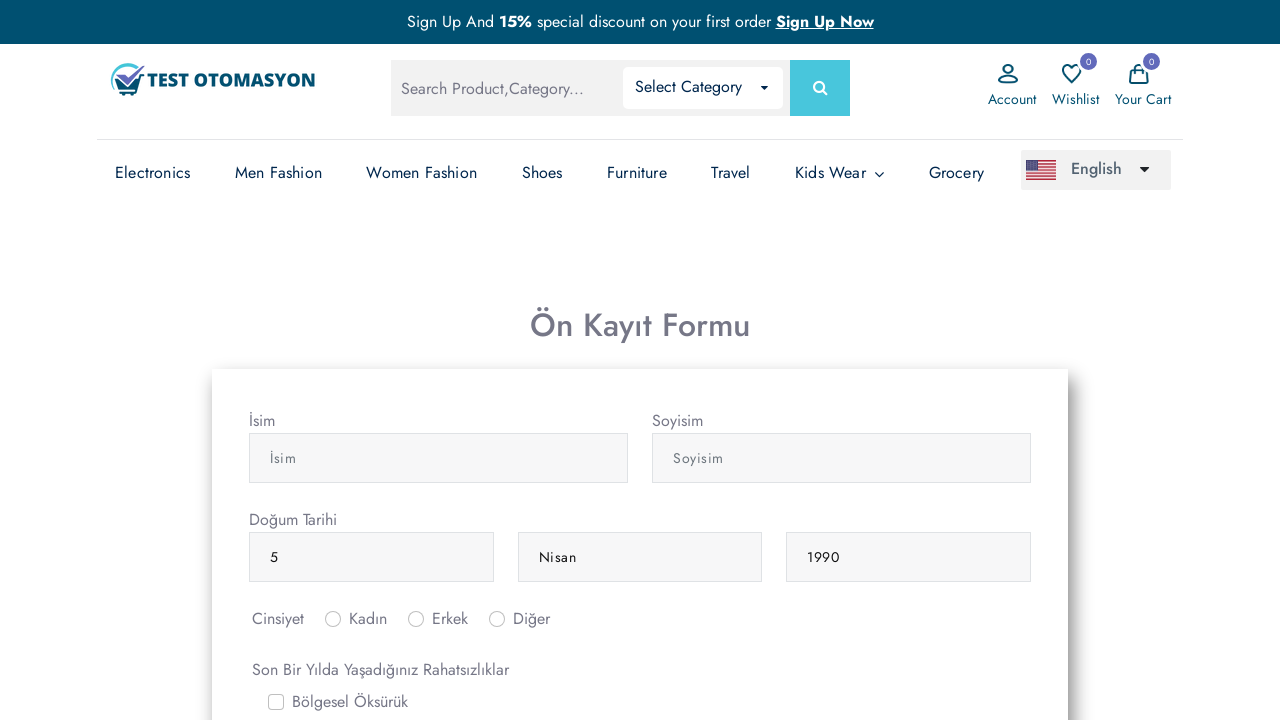